Navigates through a postal code website's hierarchical structure, clicking through country, province, locality, and street pages to verify the navigation flow works correctly.

Starting URL: https://codigo-postal.co/

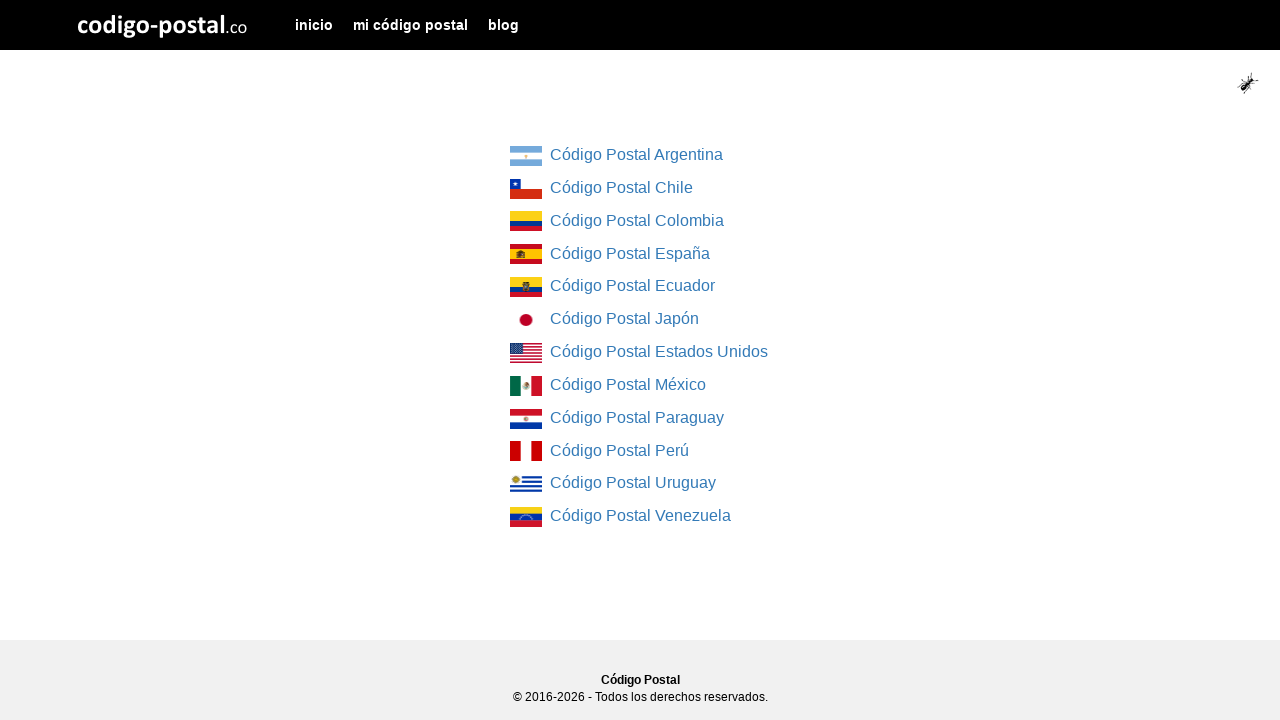

Country list loaded on postal code website
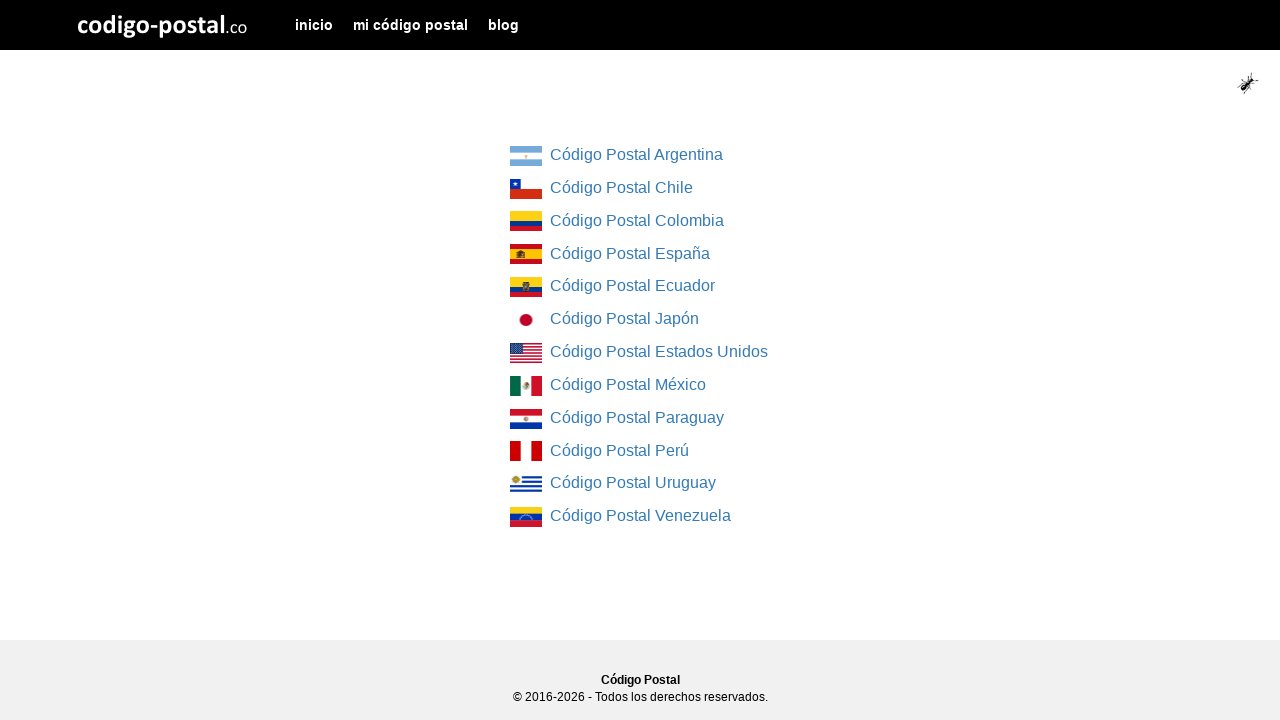

Clicked on first country link at (526, 156) on div.col-md-4.col-md-offset-4 ul li:first-child a
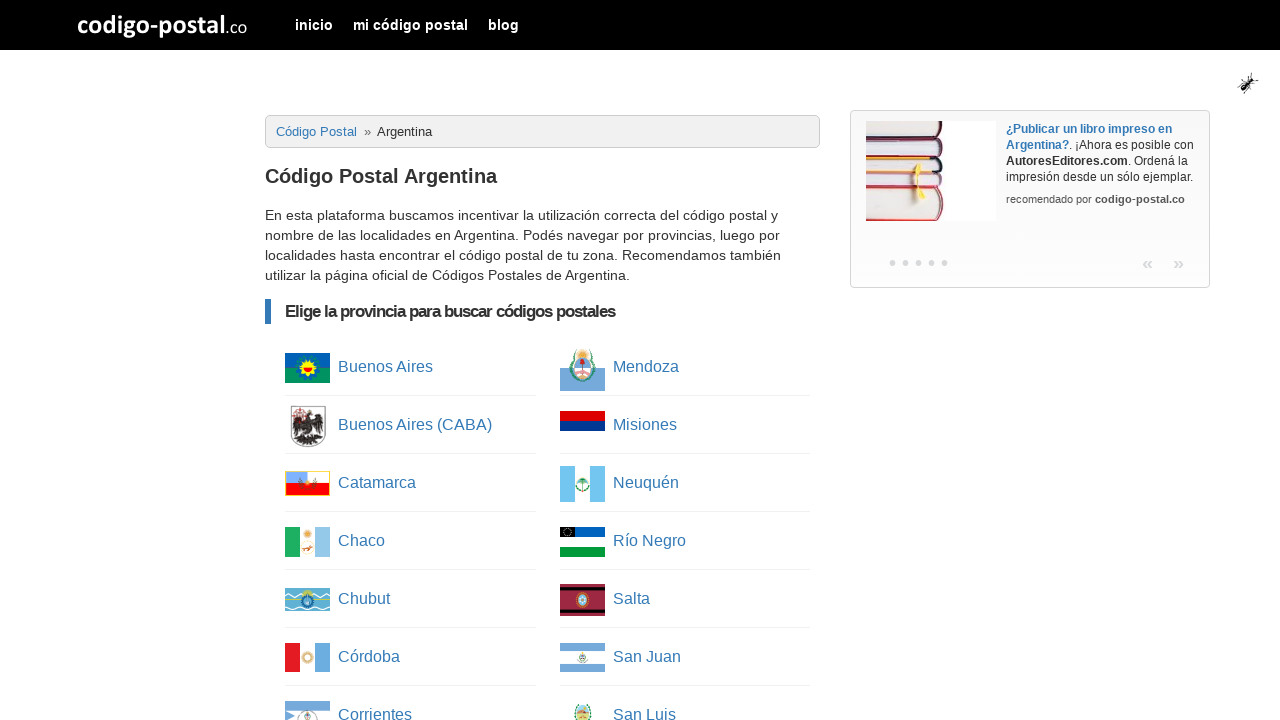

Province list loaded after country selection
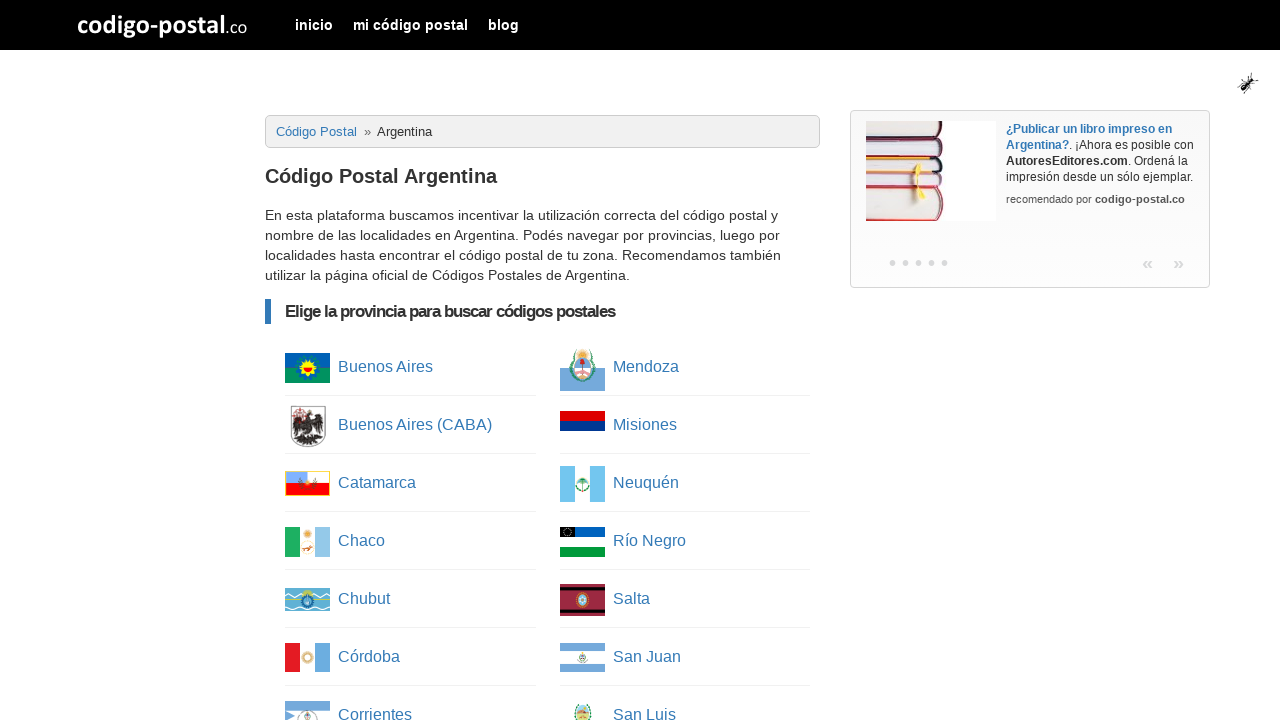

Clicked on first province link at (308, 368) on ul.column-list li:first-child a
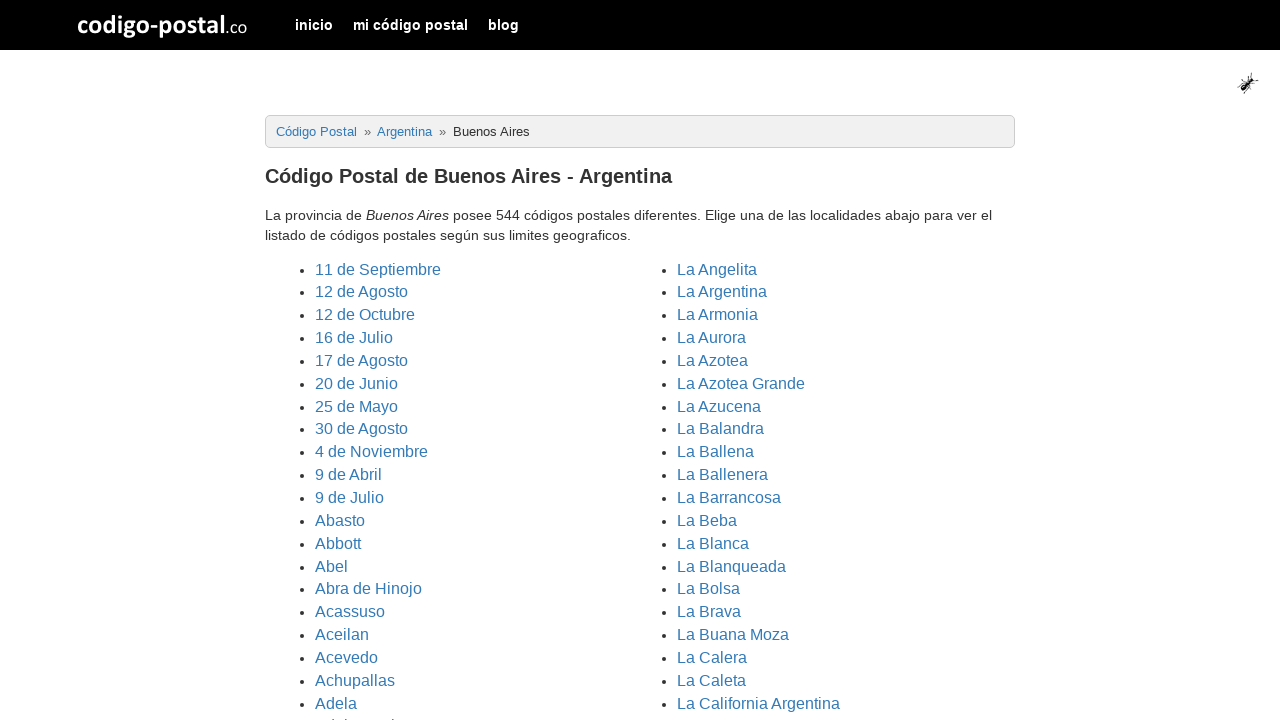

Cities/localities list loaded after province selection
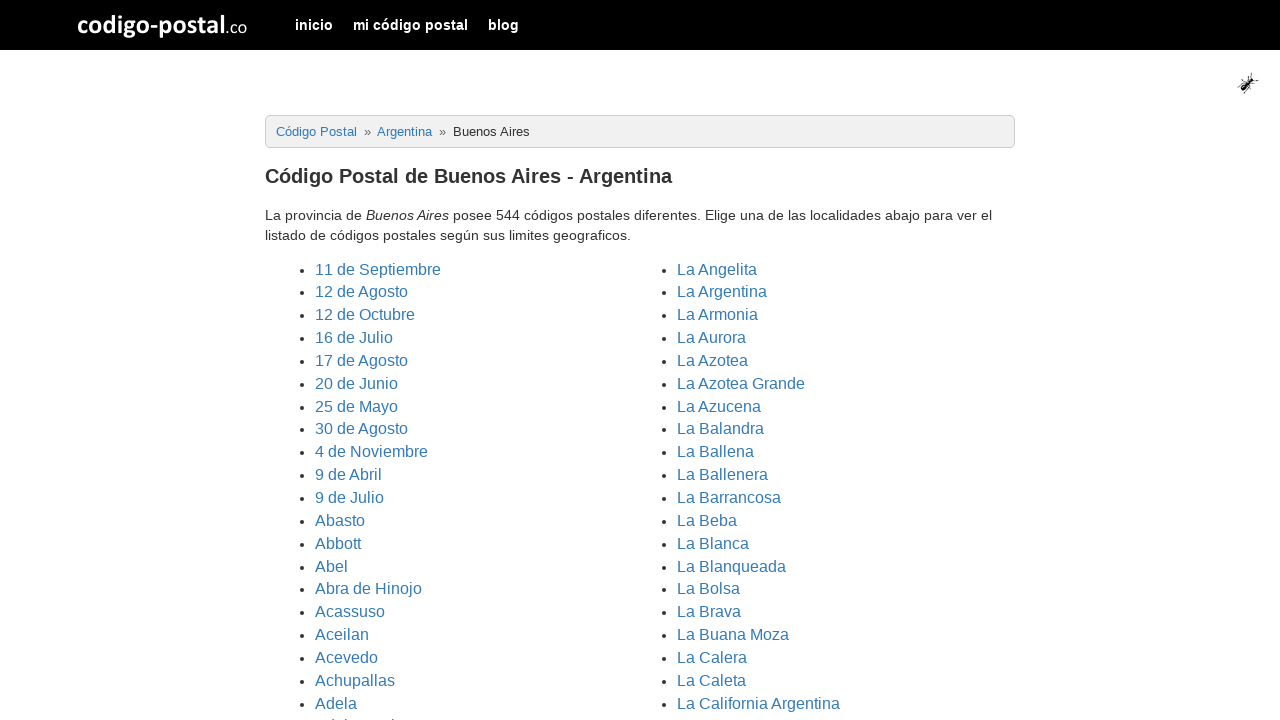

Clicked on first locality link at (378, 269) on ul.cities li:first-child a
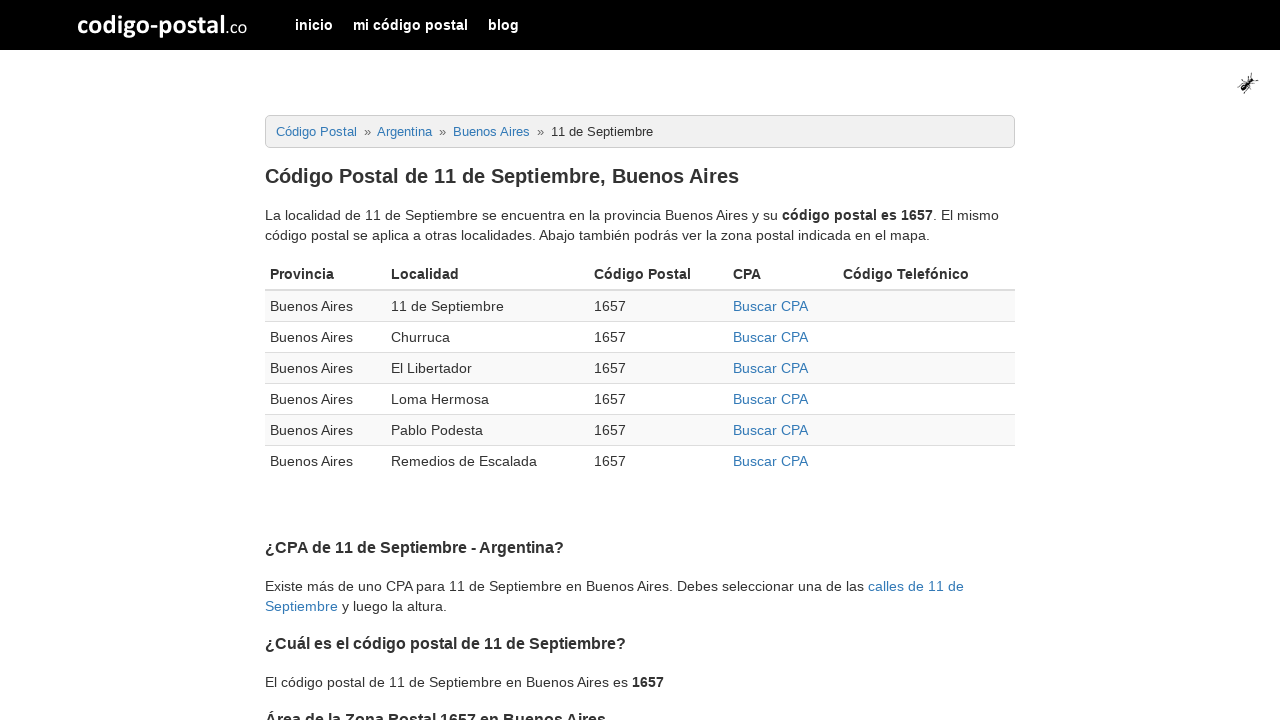

Localities table loaded after locality selection
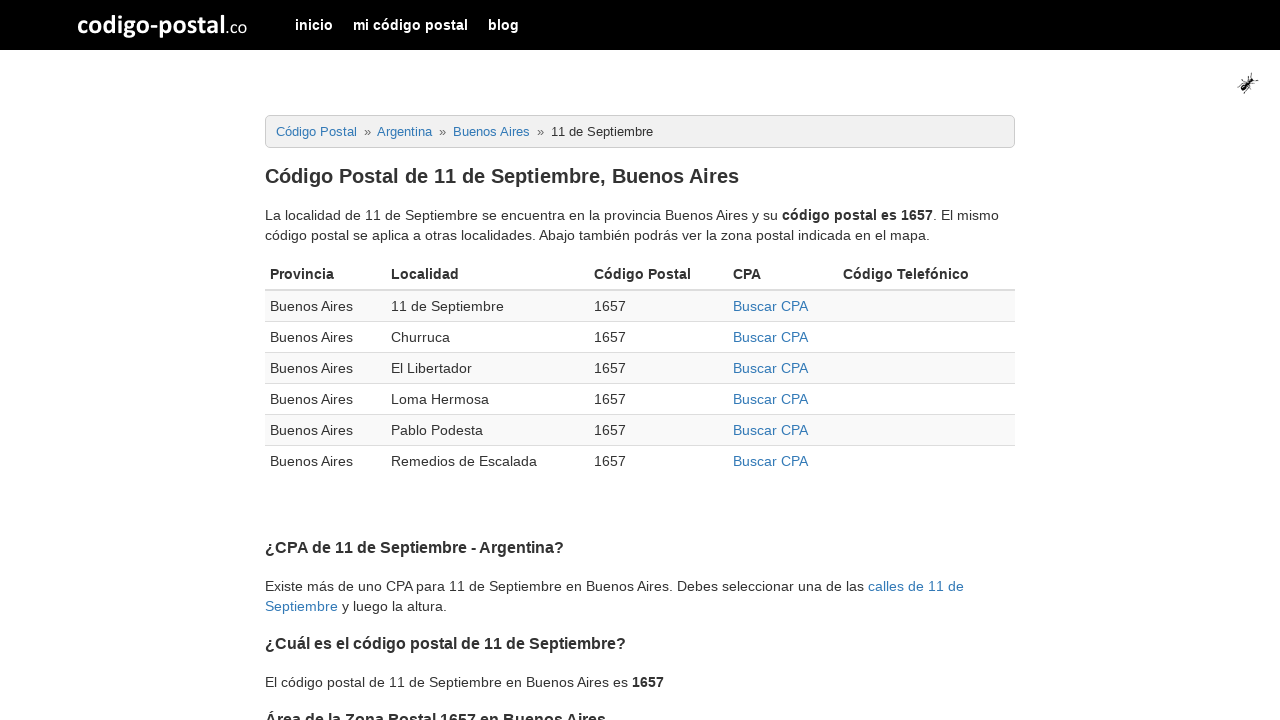

Clicked on first CPA link in localities table at (770, 306) on div.table-responsive table tbody tr:first-child td:nth-child(4) a
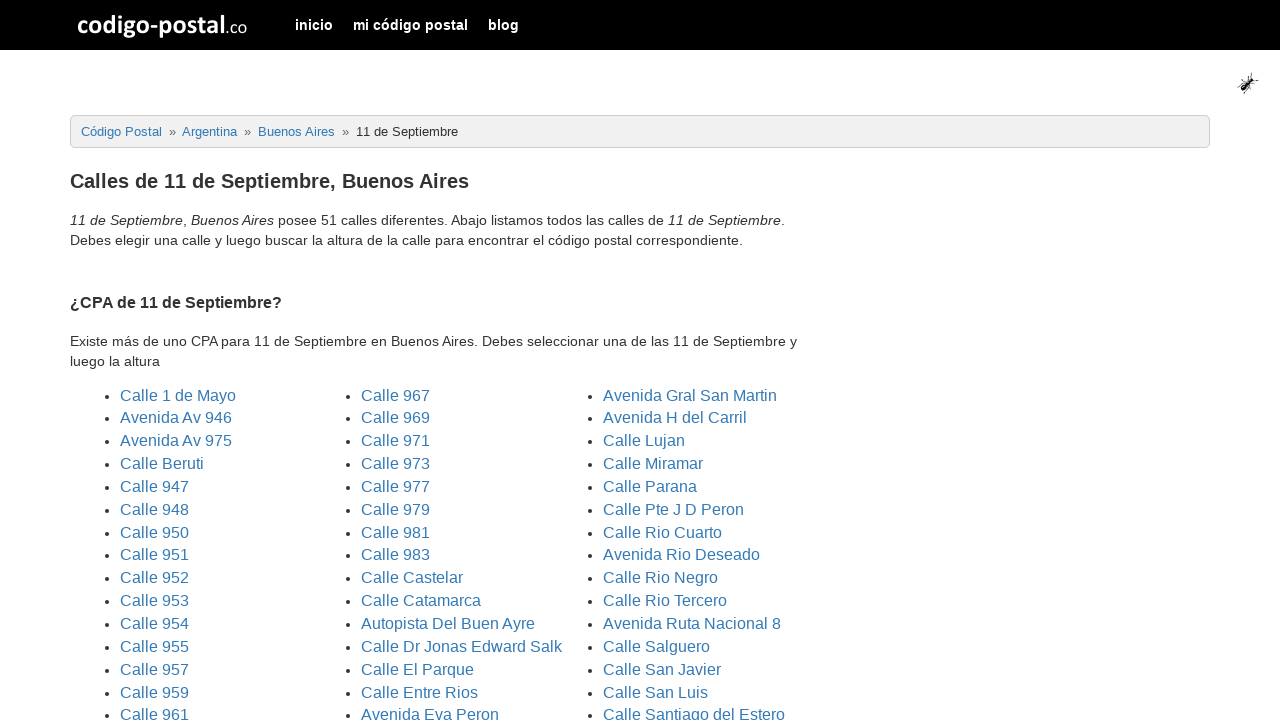

Street list loaded after CPA selection
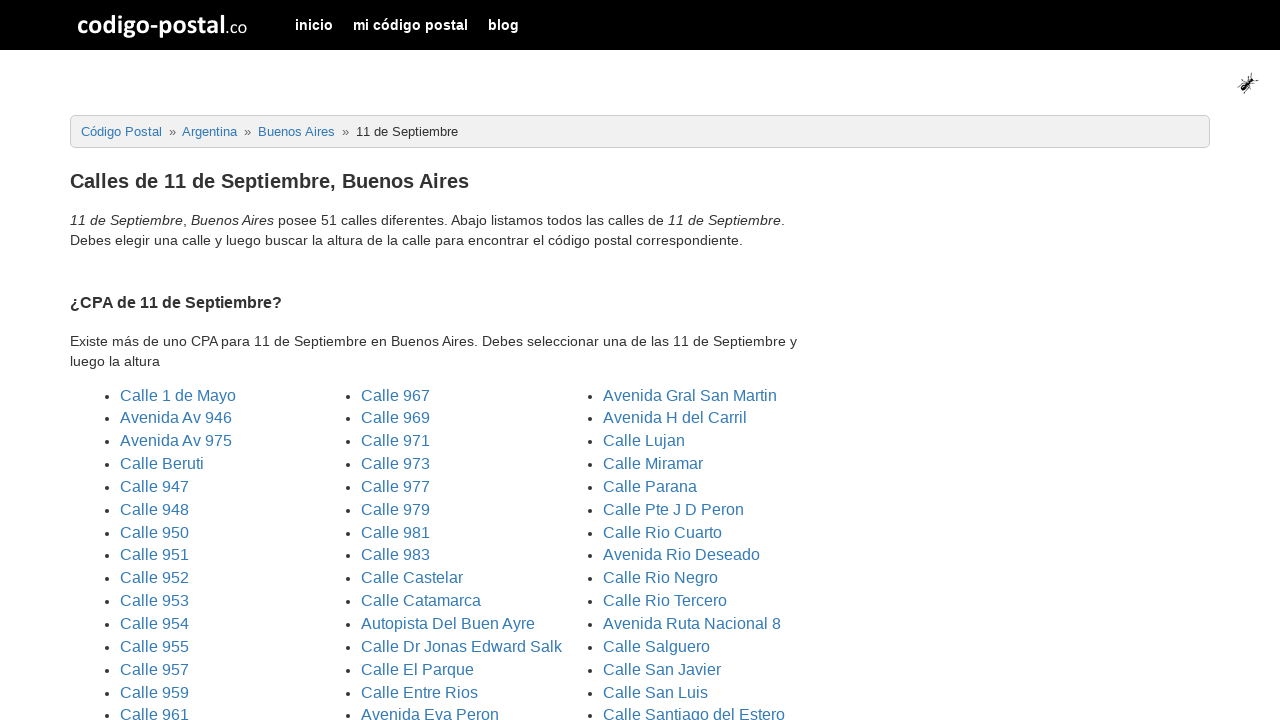

Clicked on first street link at (178, 395) on ul.three_columns li:first-child a
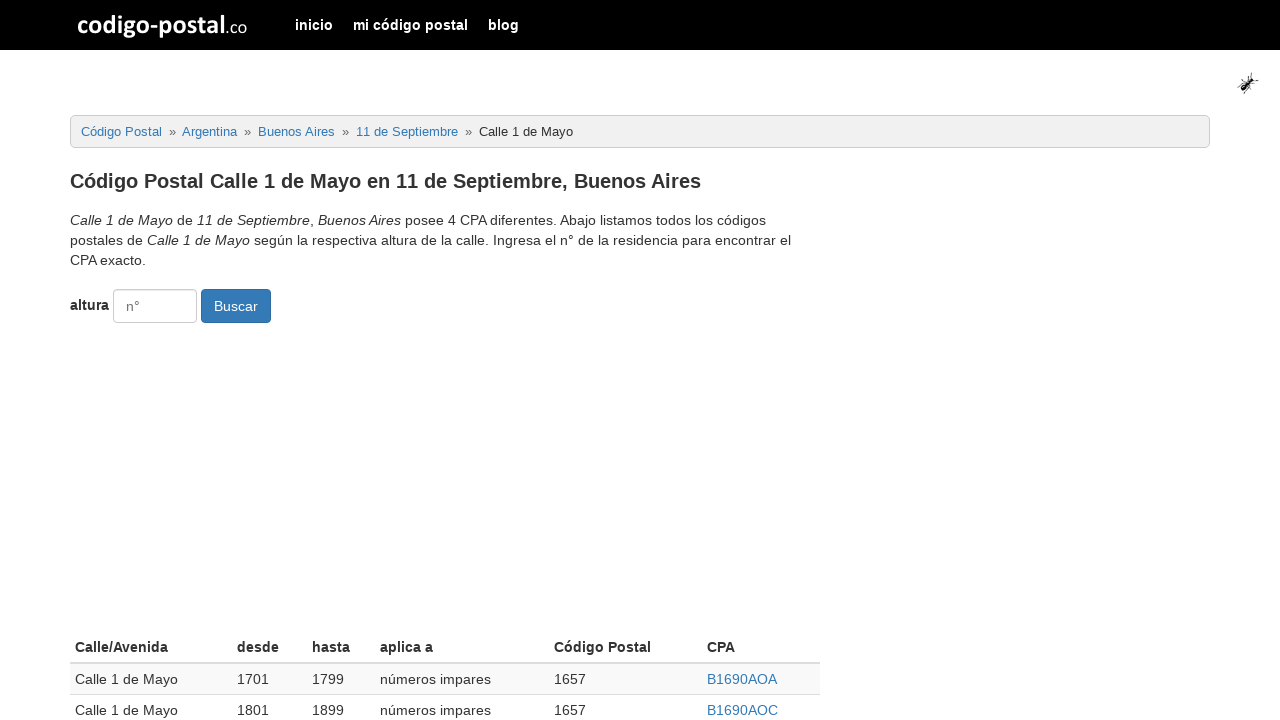

Final results table loaded after street selection
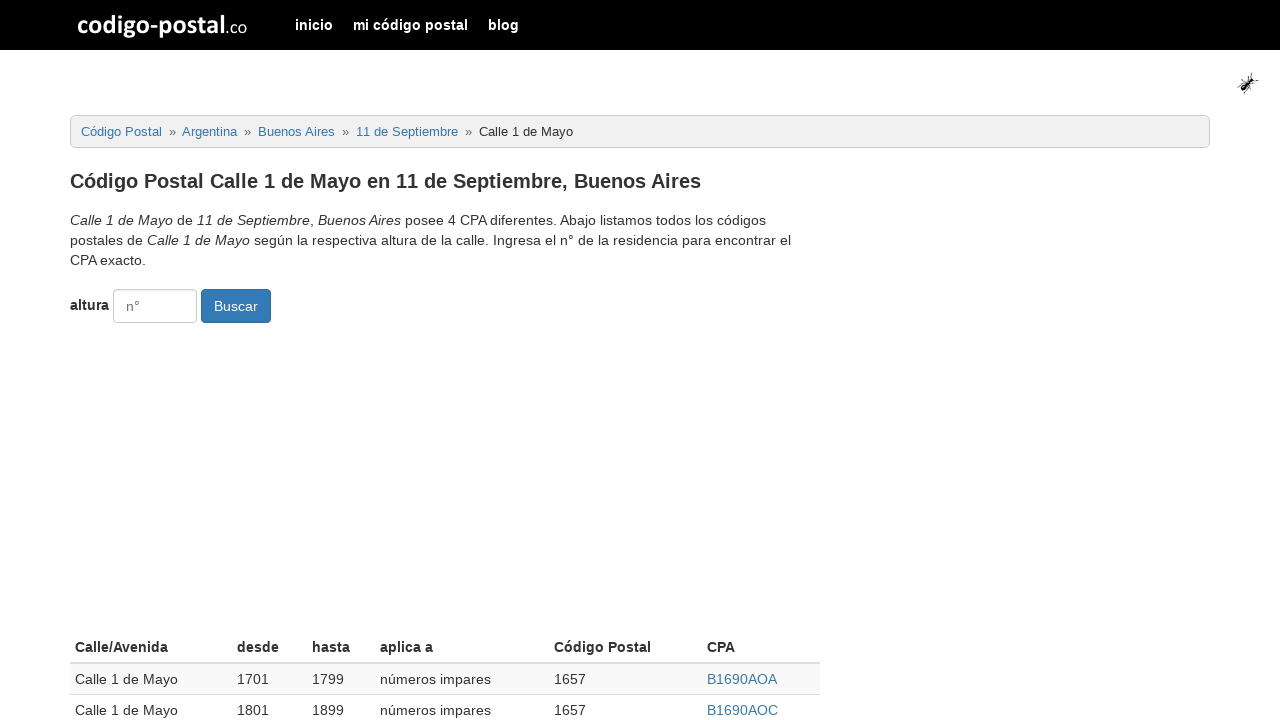

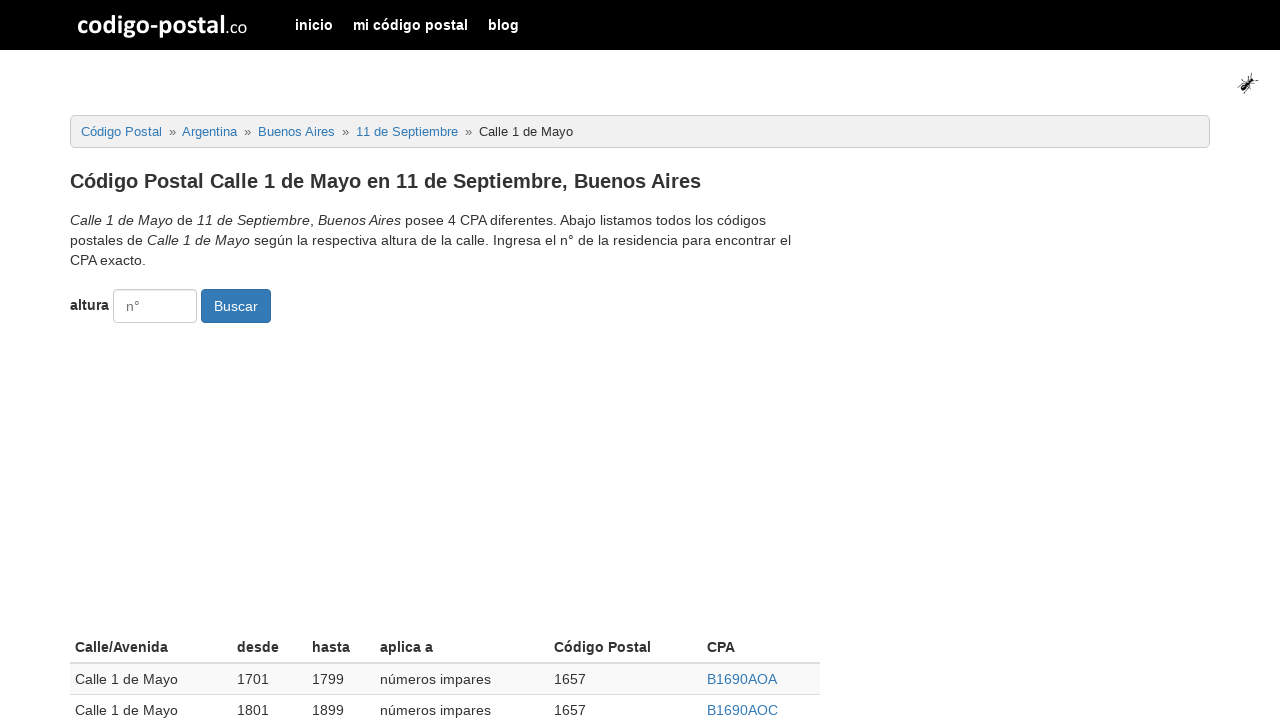